Tests link interaction on a page by clicking the first link, navigating back, and verifying link attributes

Starting URL: http://www.leafground.com/pages/Link.html

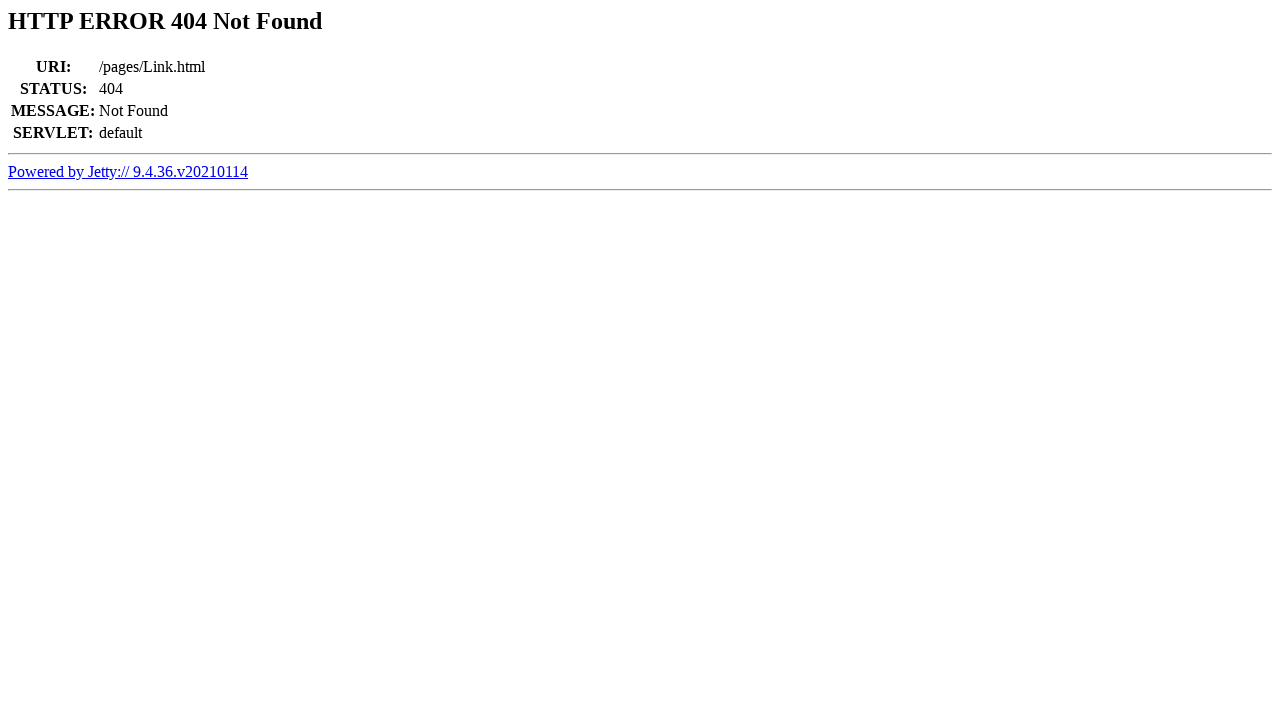

Located all links on the page
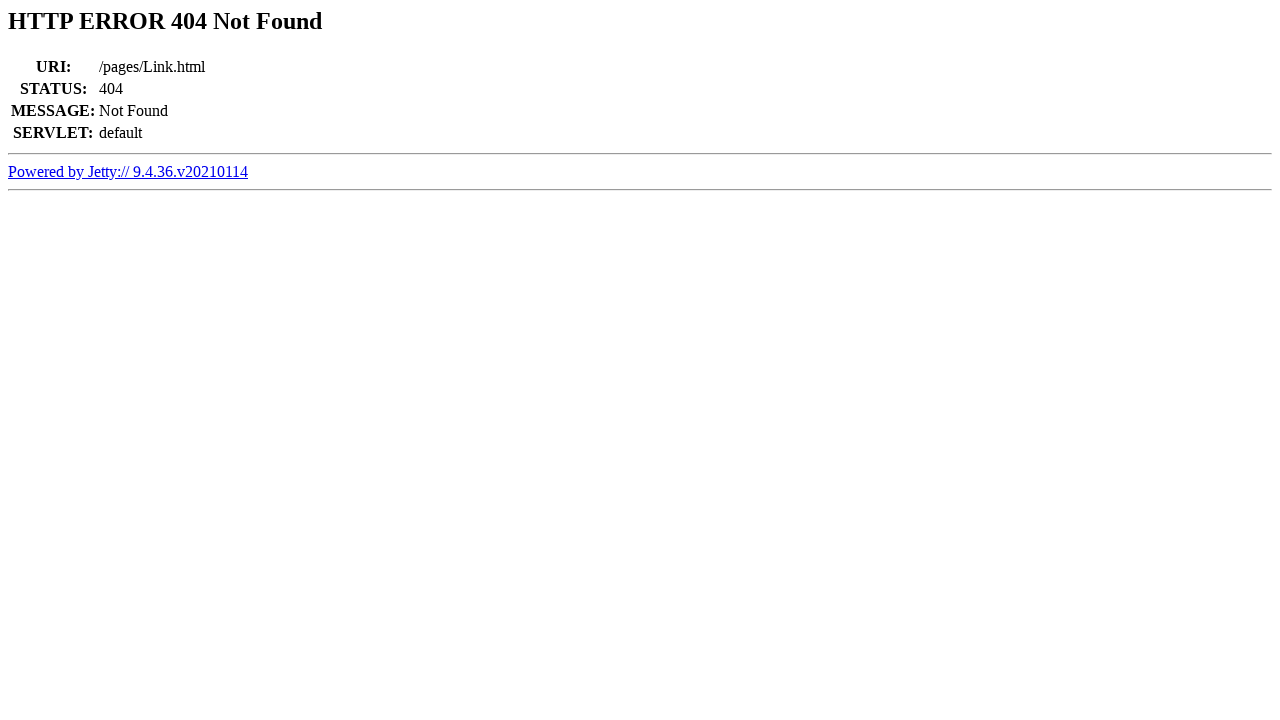

Clicked the first link at (128, 171) on a >> nth=0
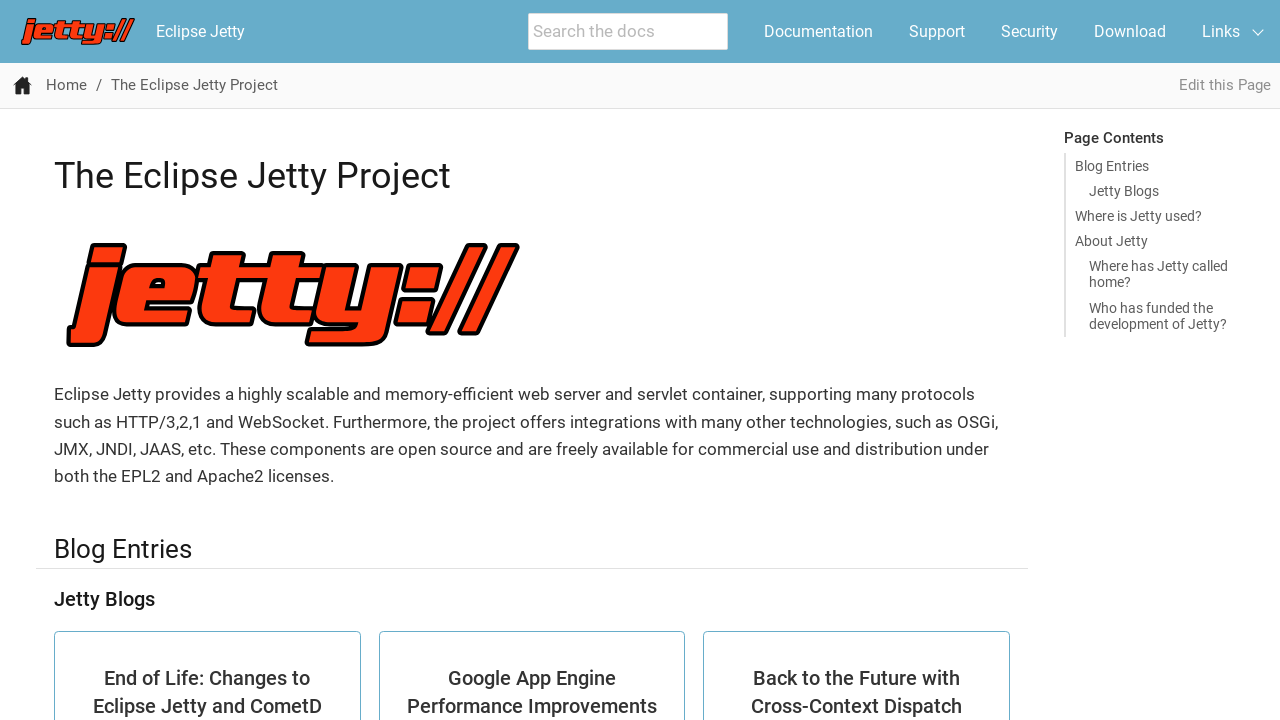

Navigated back to the original page
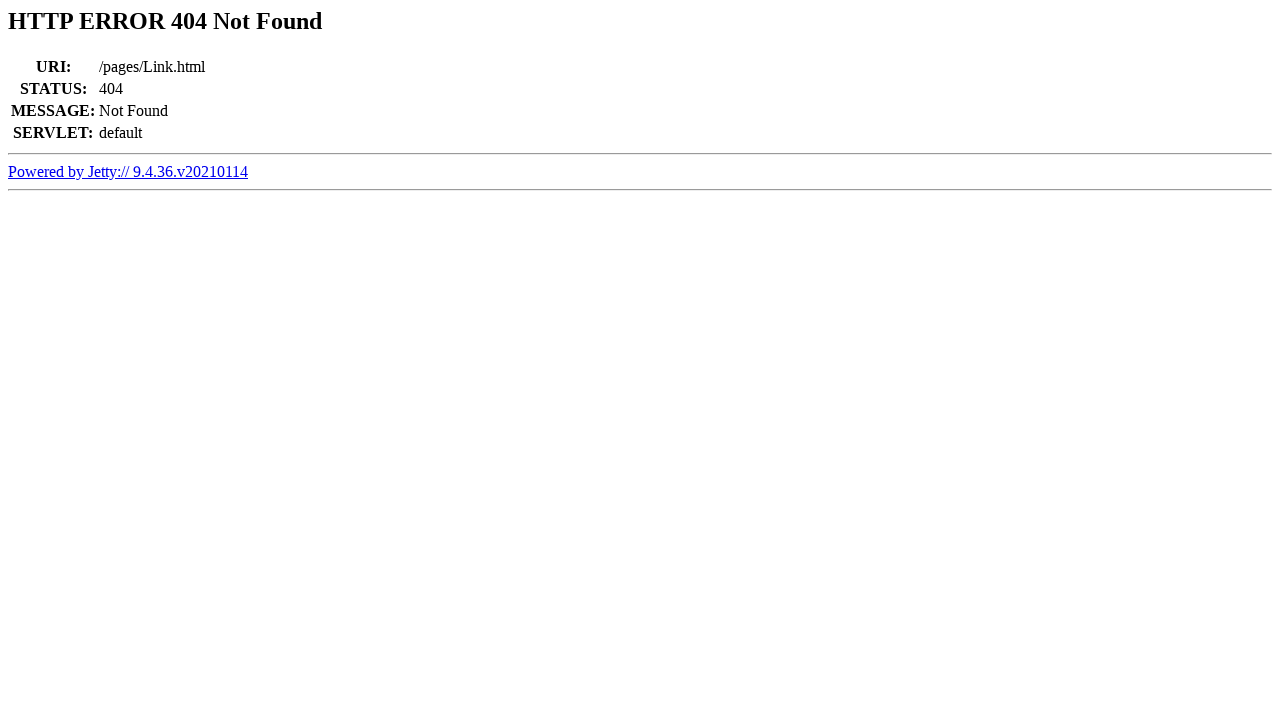

Located all links on the page after navigation
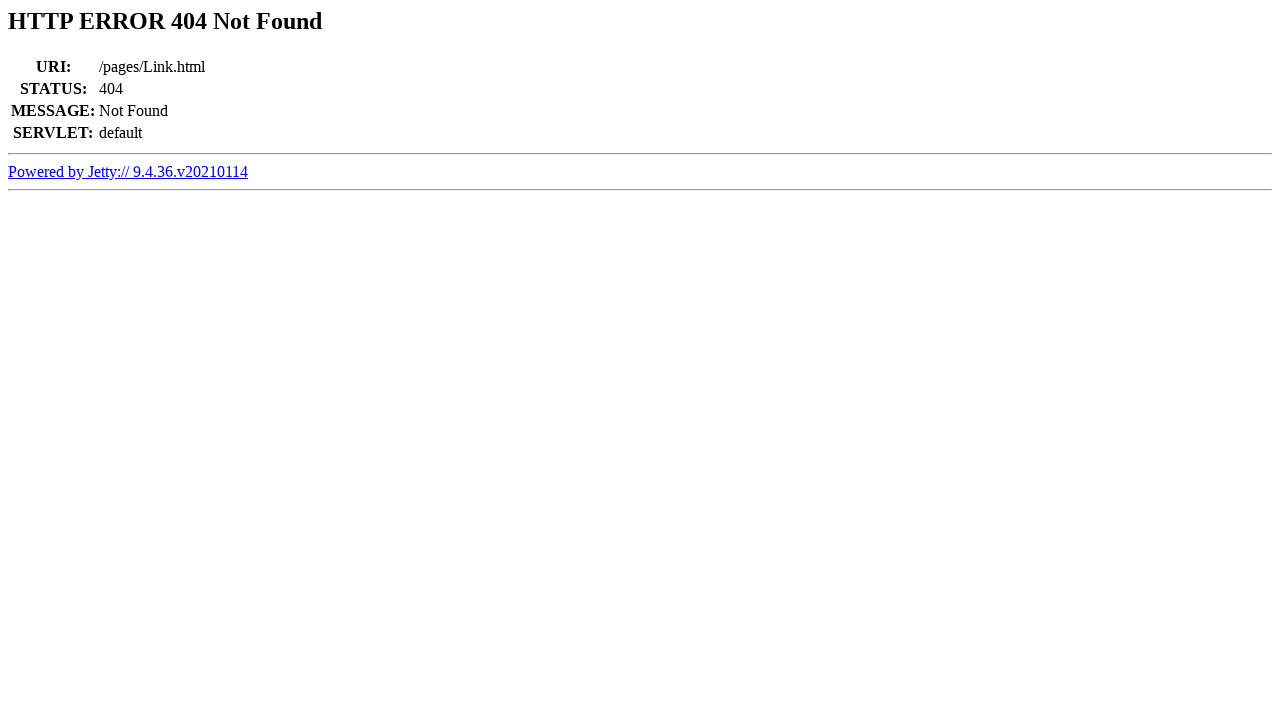

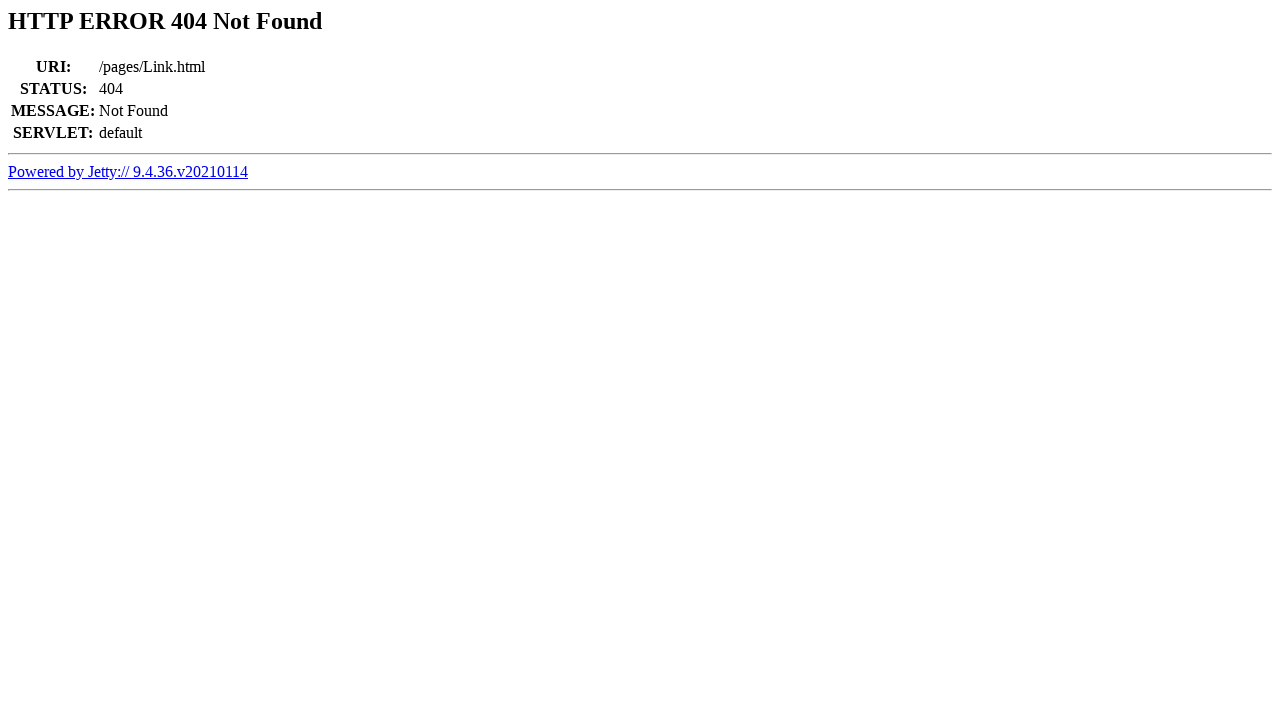